Tests jQuery UI slider functionality by switching to an iframe and interacting with the slider element using mouse actions

Starting URL: https://jqueryui.com/slider/

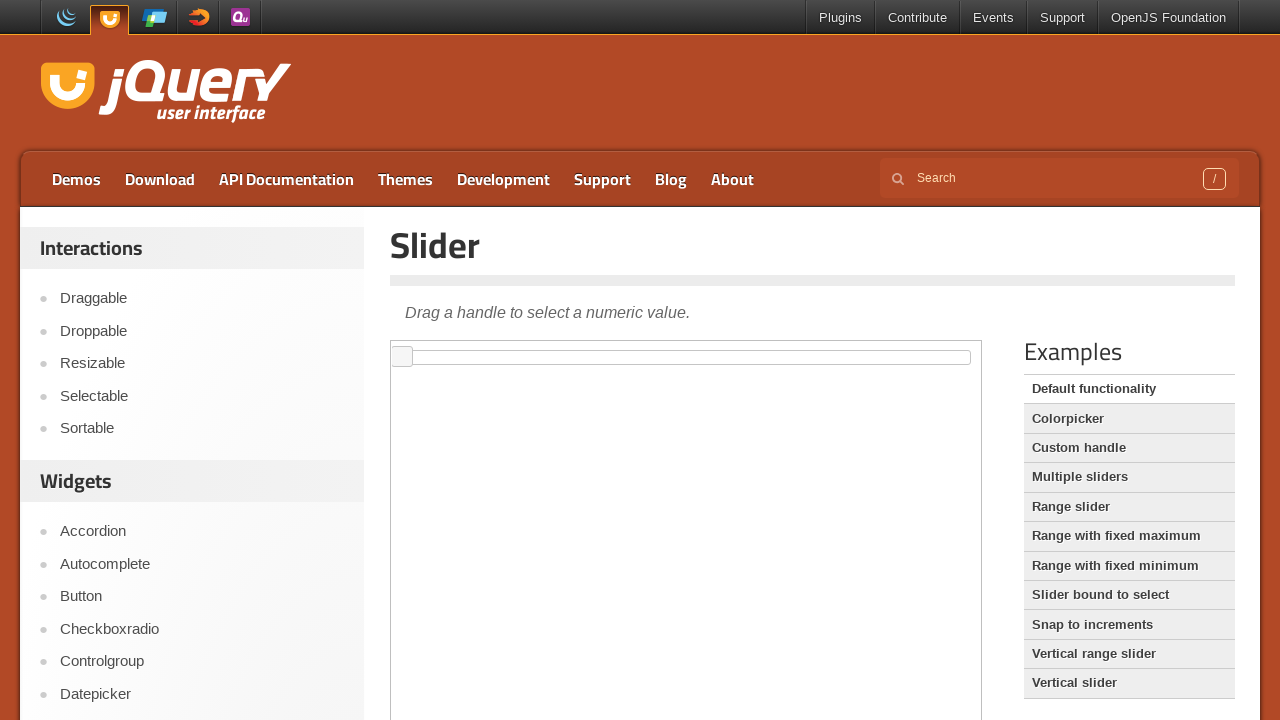

Located the first iframe containing the slider
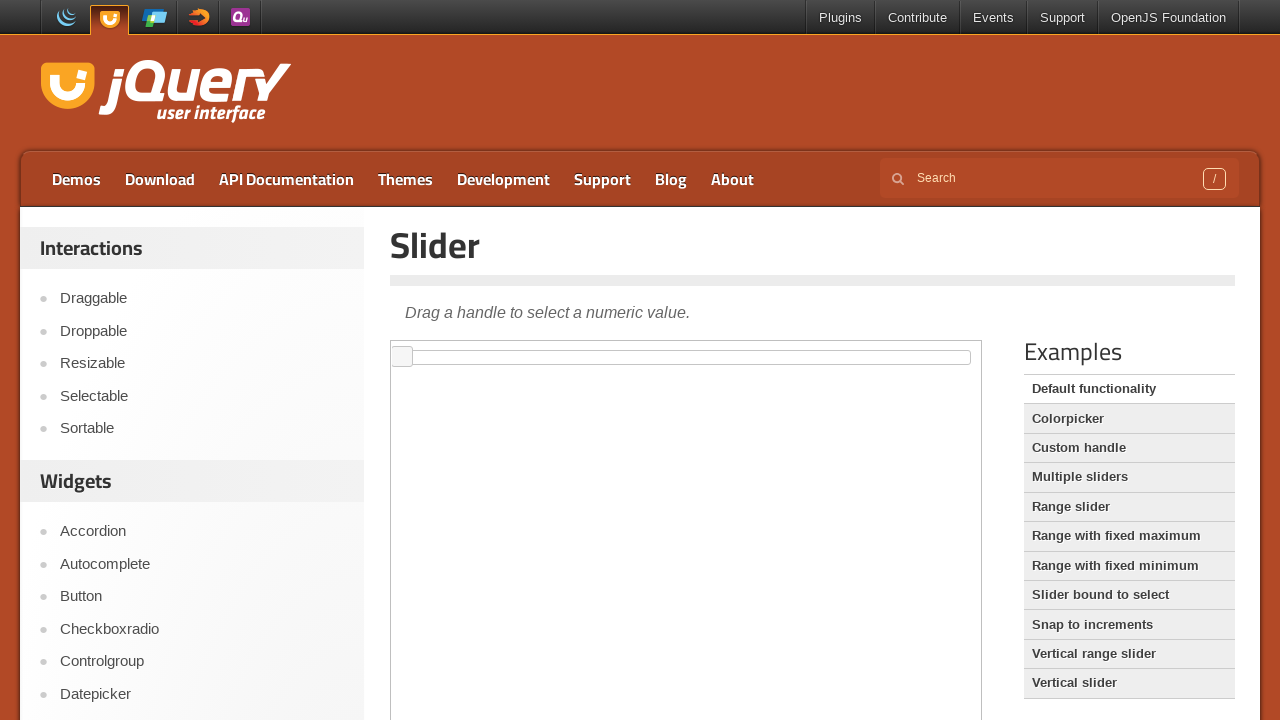

Set slider_frame to the located iframe
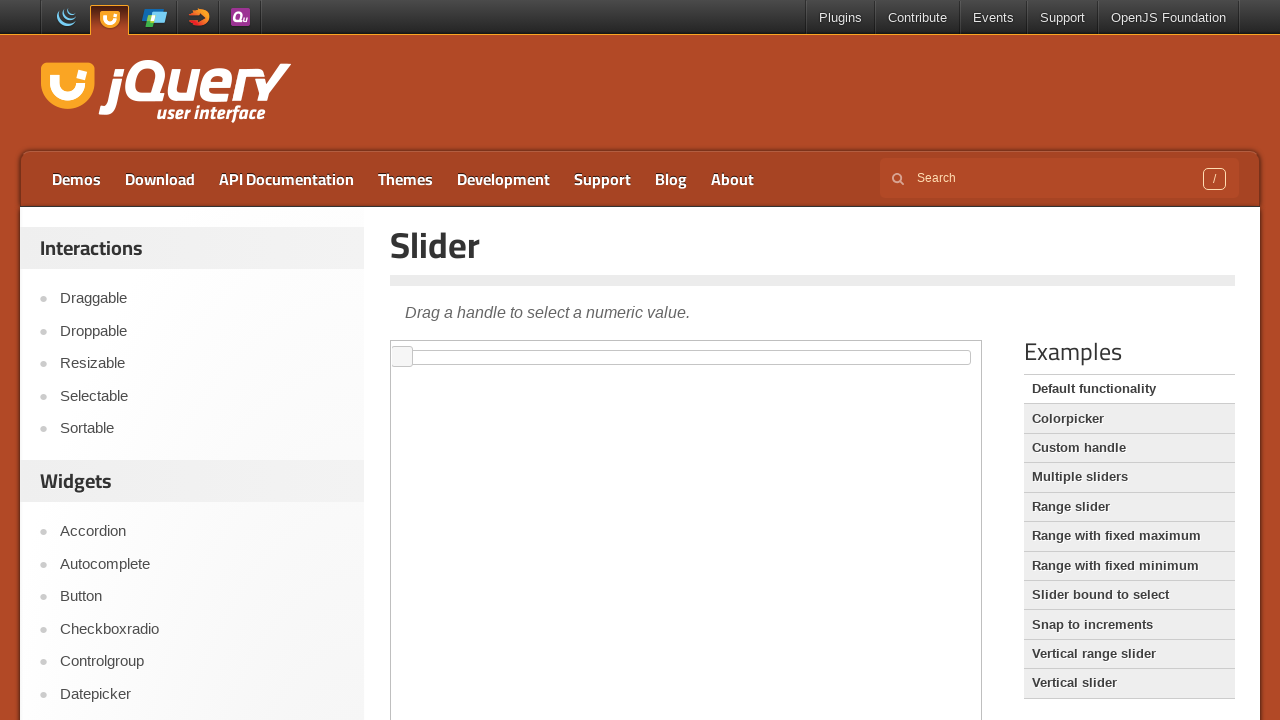

Located the slider element with id 'slider'
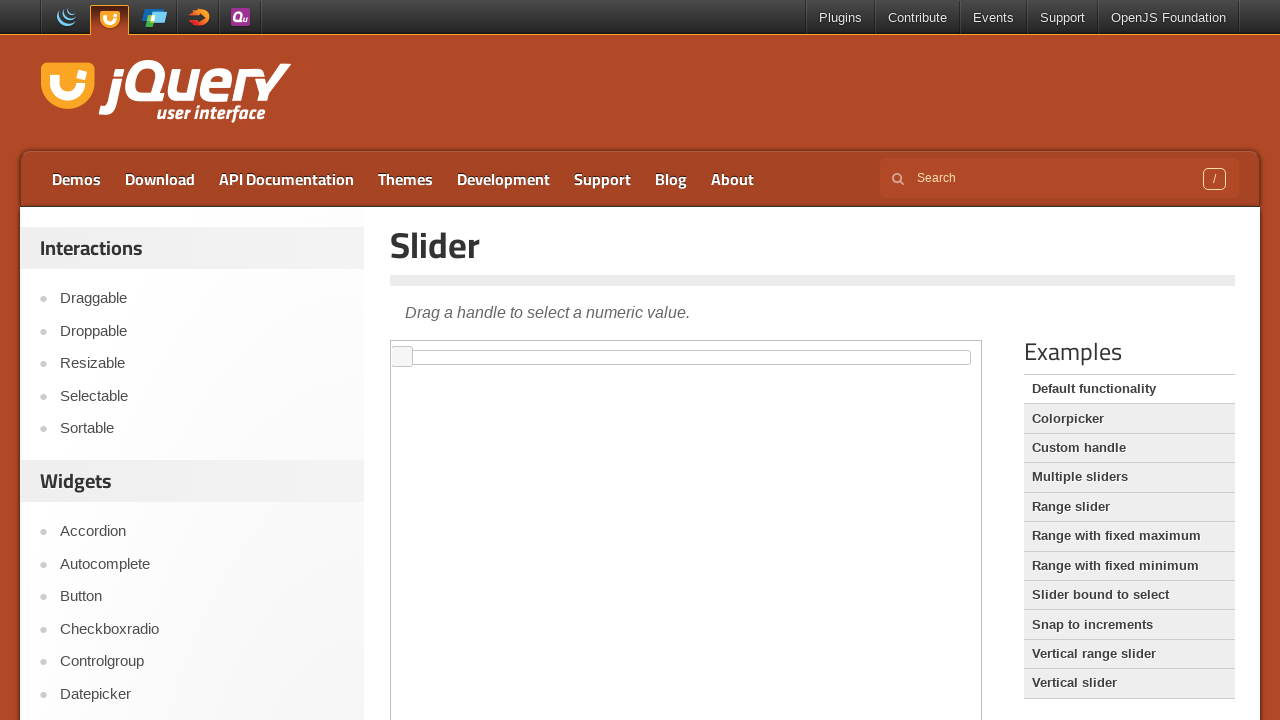

Clicked on the slider at position x=250, y=0 to move it at (651, 351) on iframe >> nth=0 >> internal:control=enter-frame >> #slider
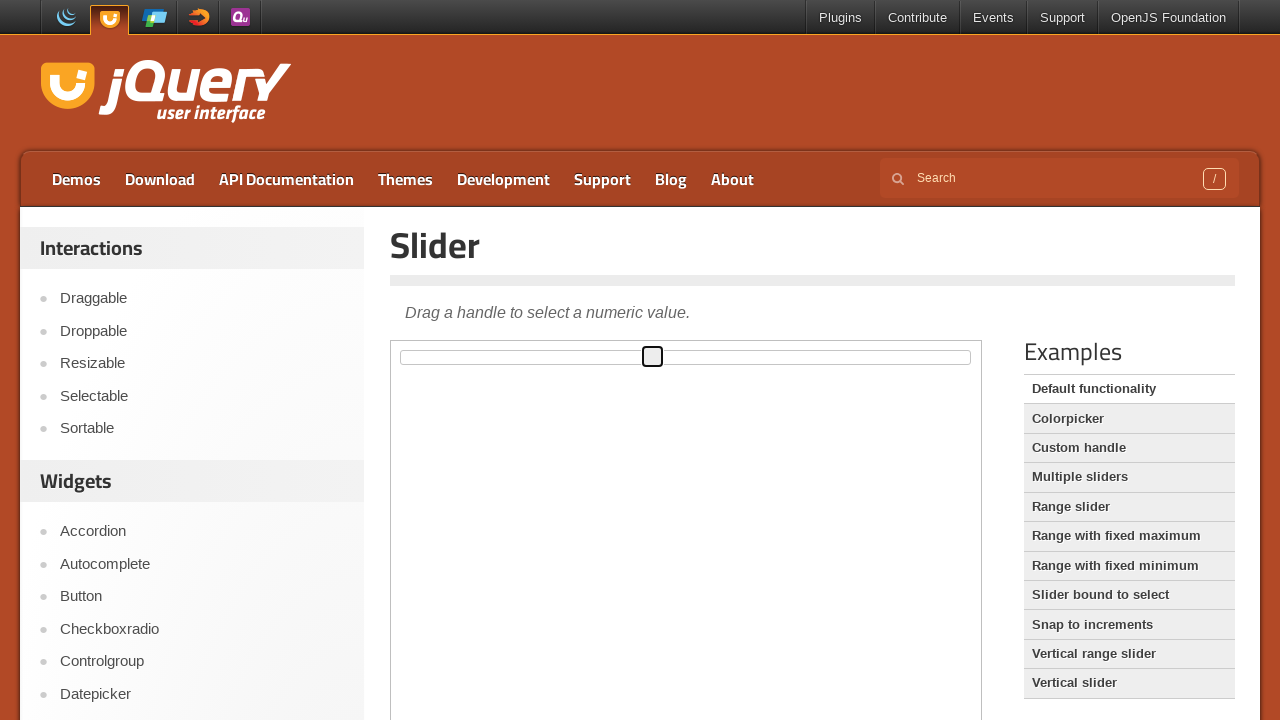

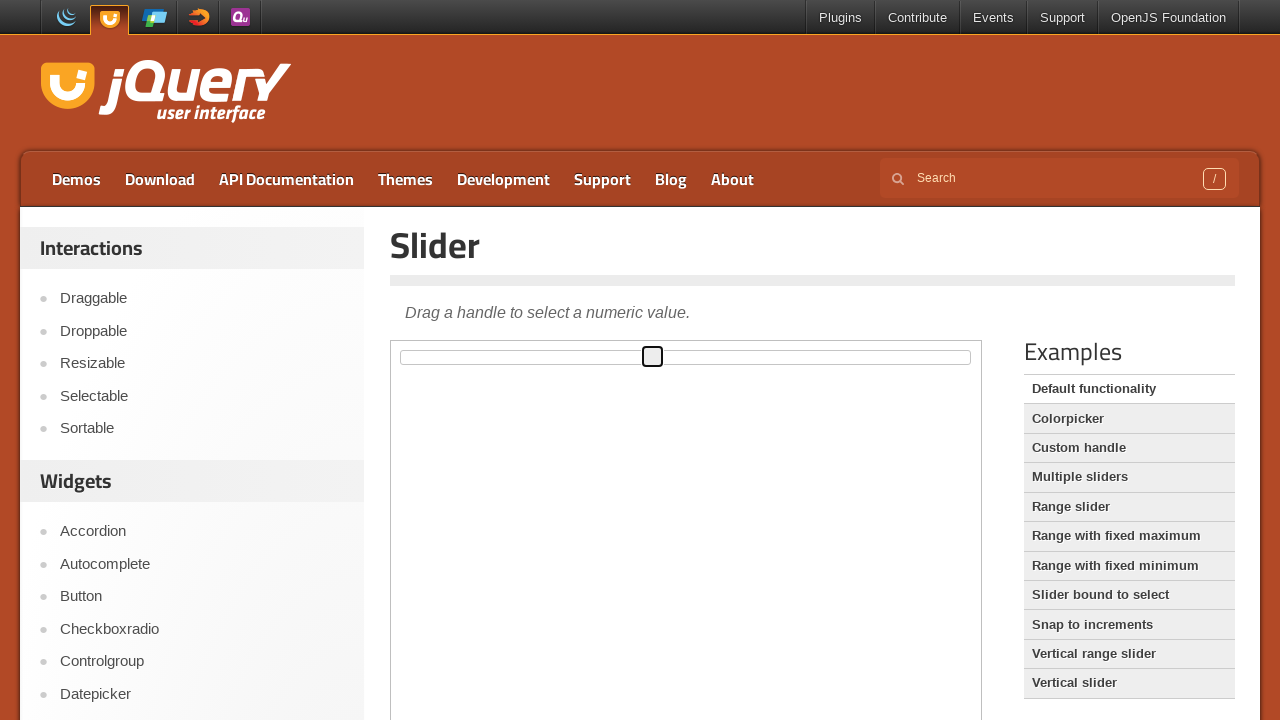